Tests JavaScript confirm dialog handling by switching to an iframe, clicking a "Try it" button to trigger a confirm alert, accepting the alert, and verifying the result message

Starting URL: https://www.w3schools.com/js/tryit.asp?filename=tryjs_confirm

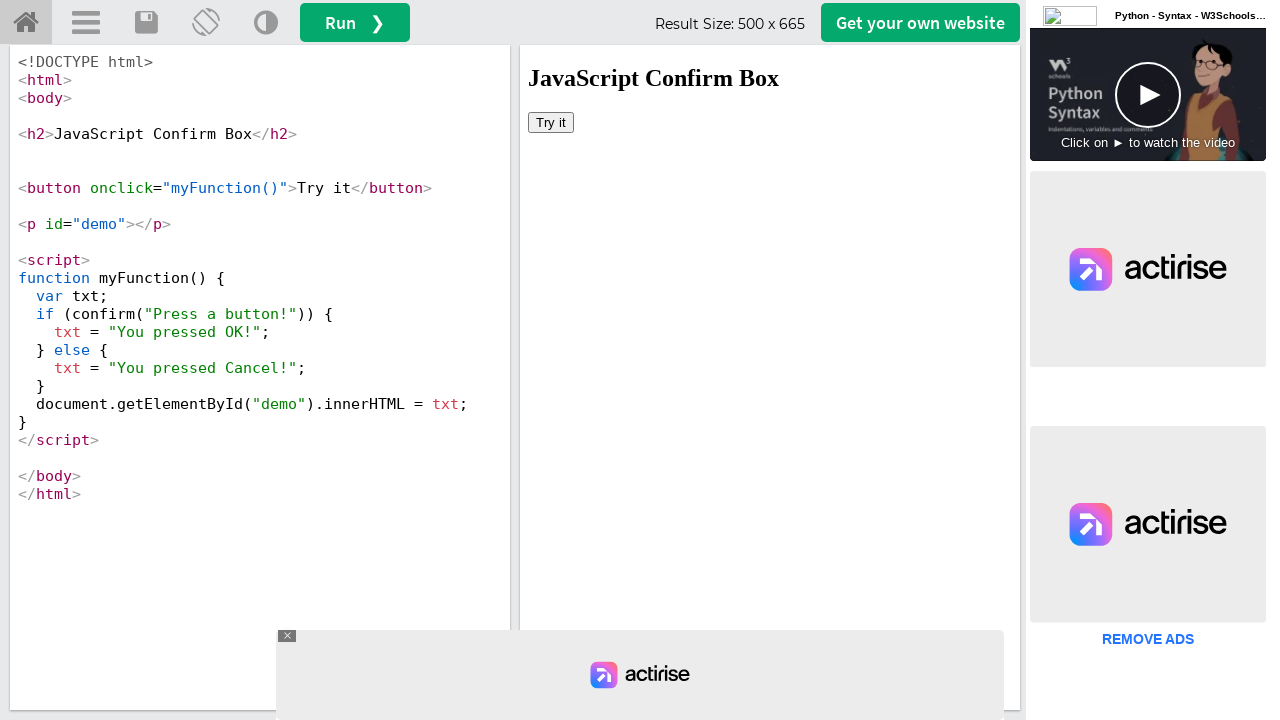

Located iframe with ID 'iframeResult'
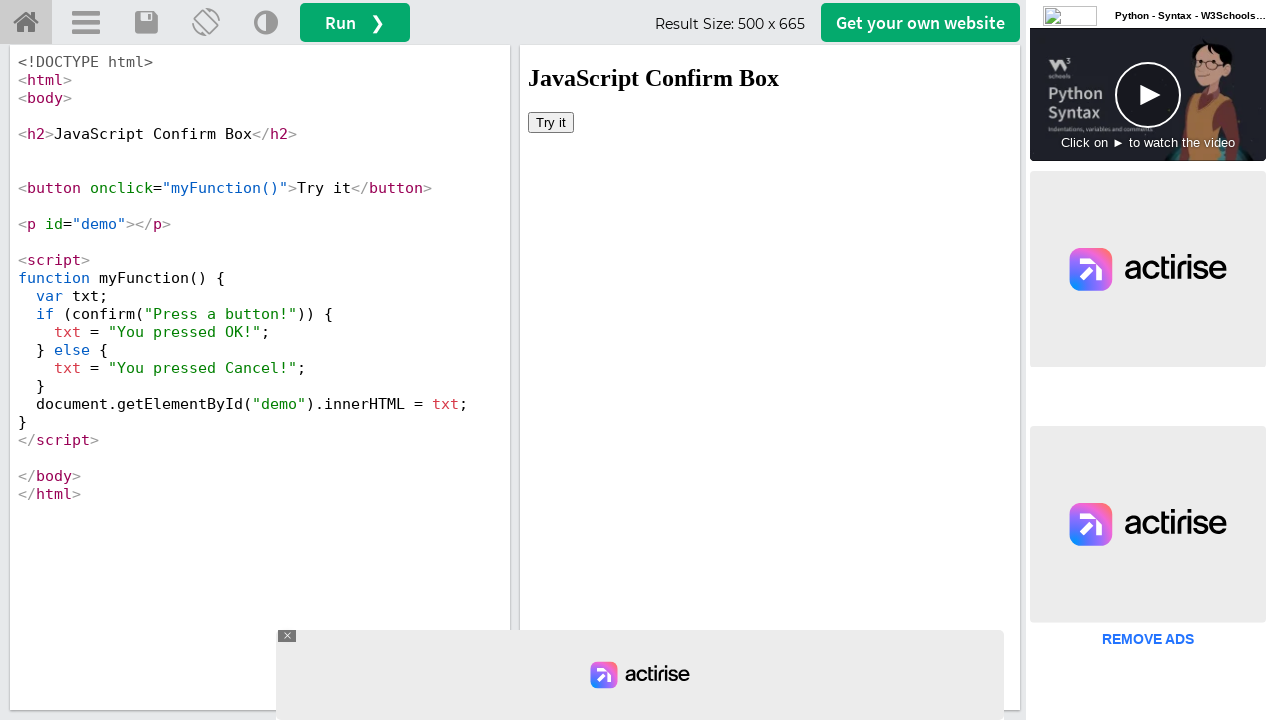

Set up dialog handler to accept confirm alerts
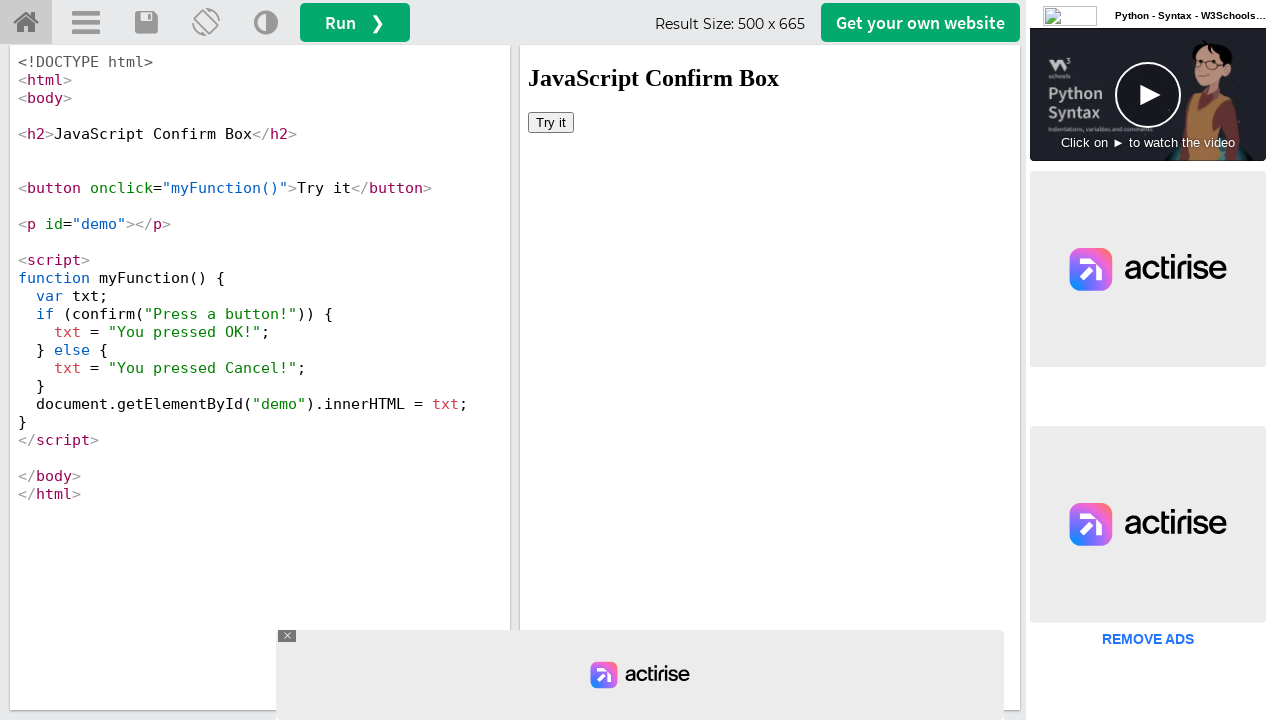

Clicked 'Try it' button inside iframe to trigger confirm dialog at (551, 122) on #iframeResult >> internal:control=enter-frame >> xpath=//button[contains(text(),
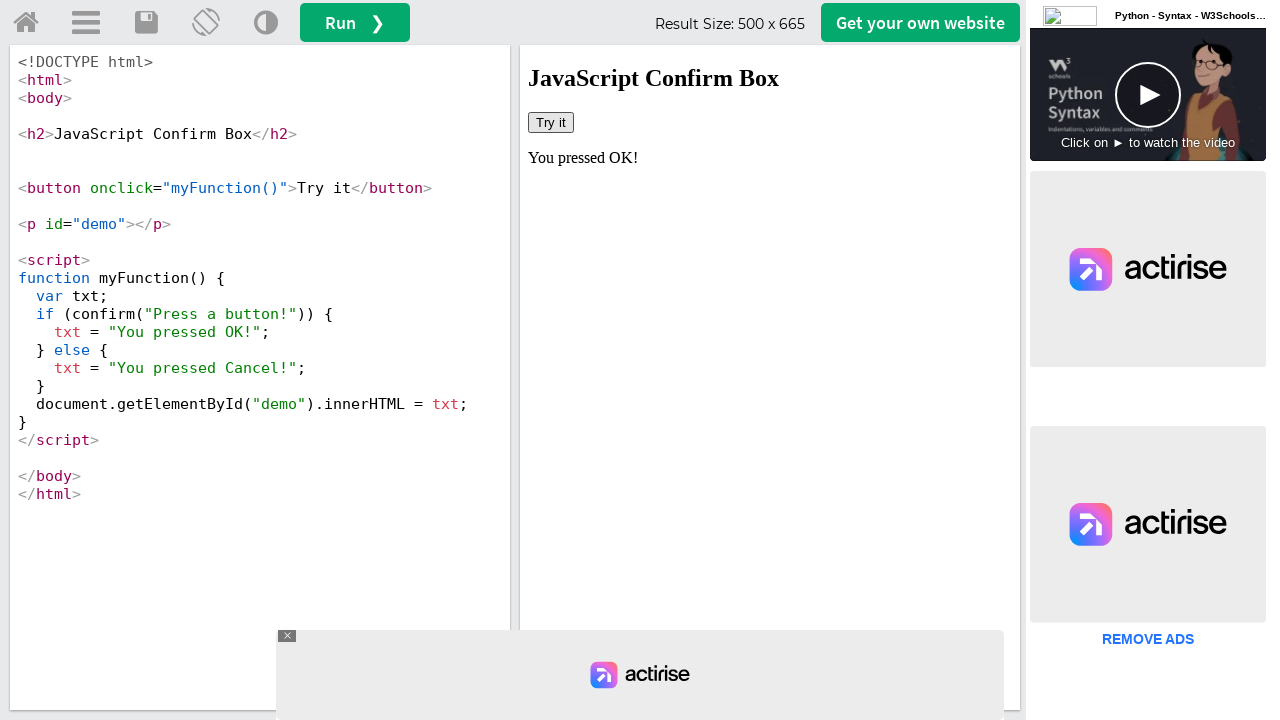

Retrieved result text from #demo element
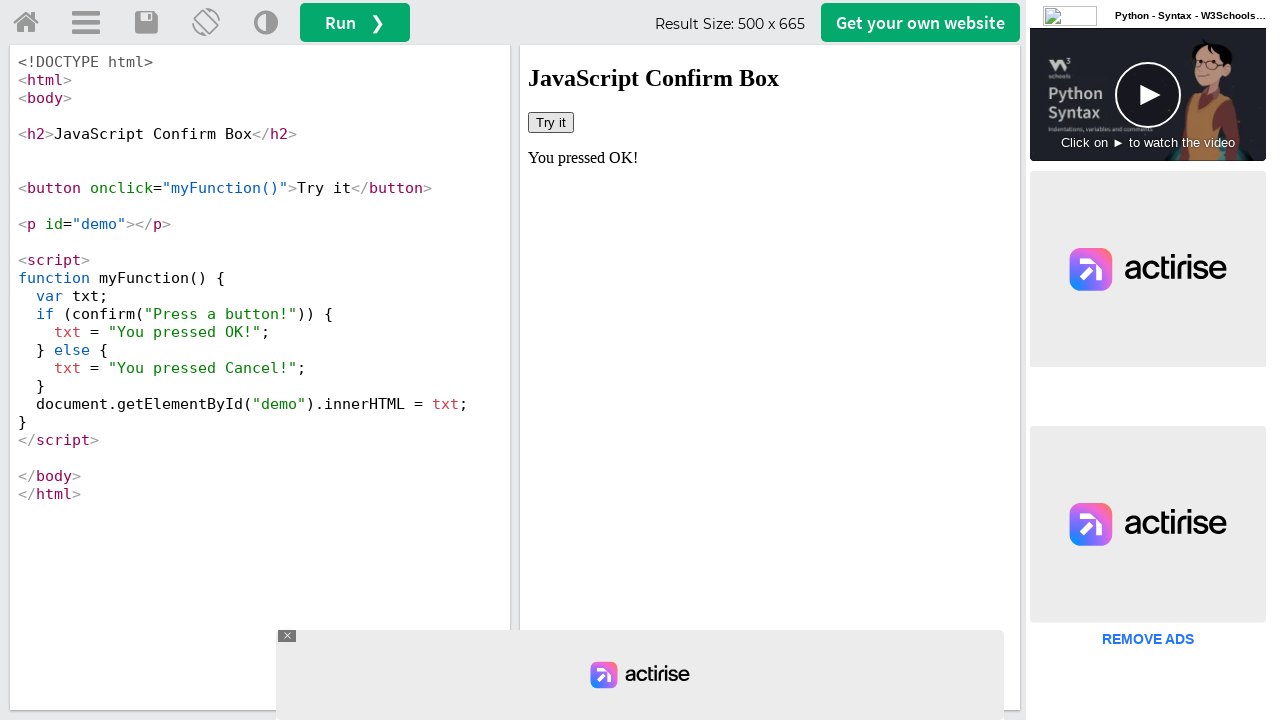

Verified that 'You pressed OK' message appears in result
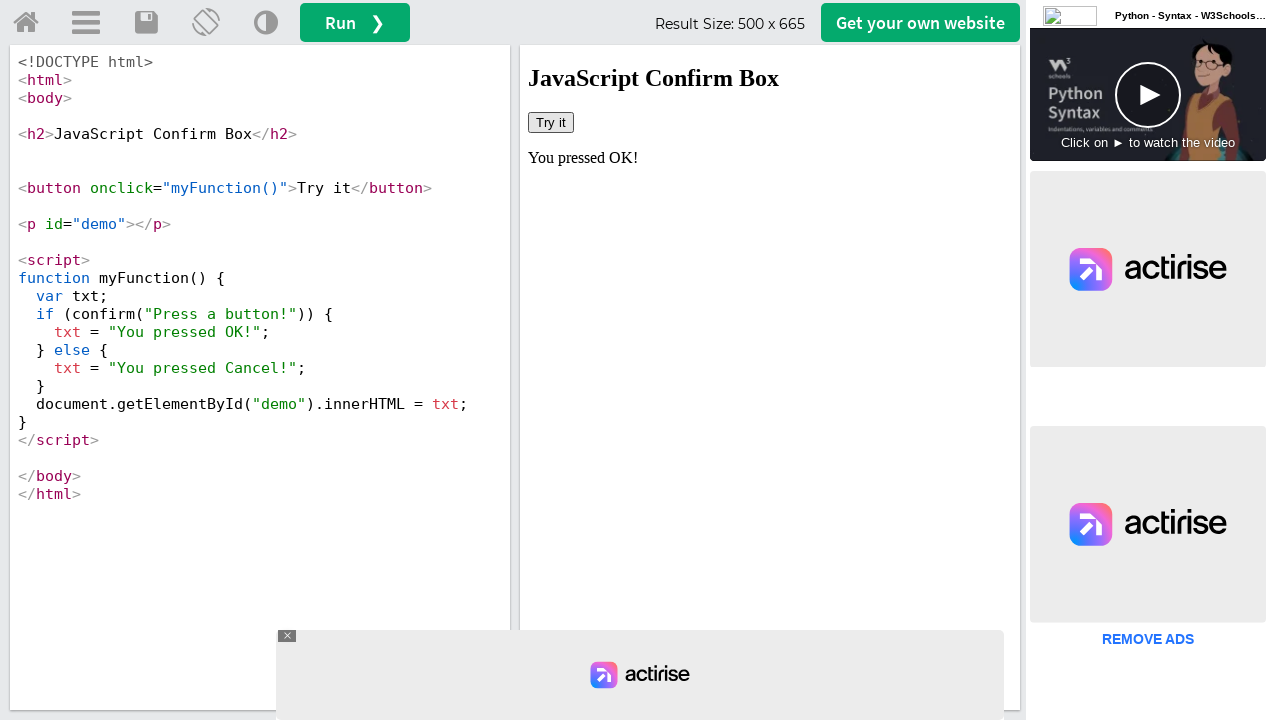

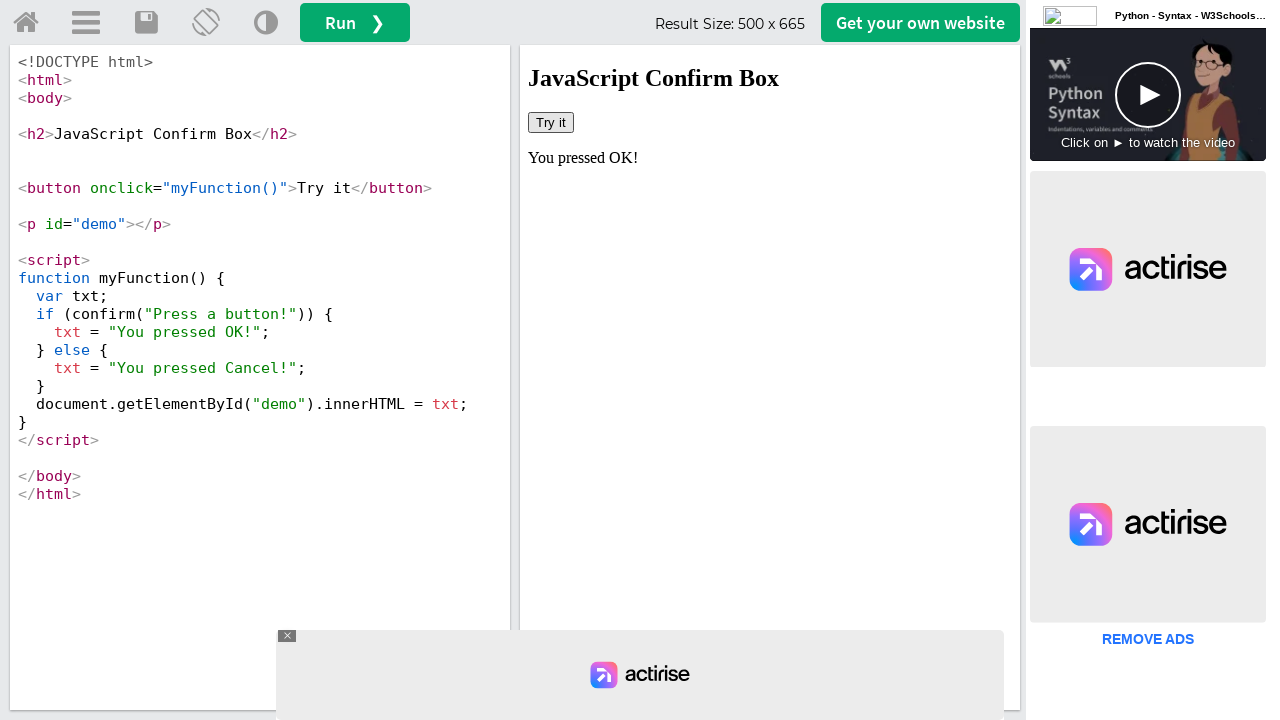